Tests that confirmation page loads correctly after checkout by navigating to it and verifying Next.js page structure.

Starting URL: https://testathon.live/checkout

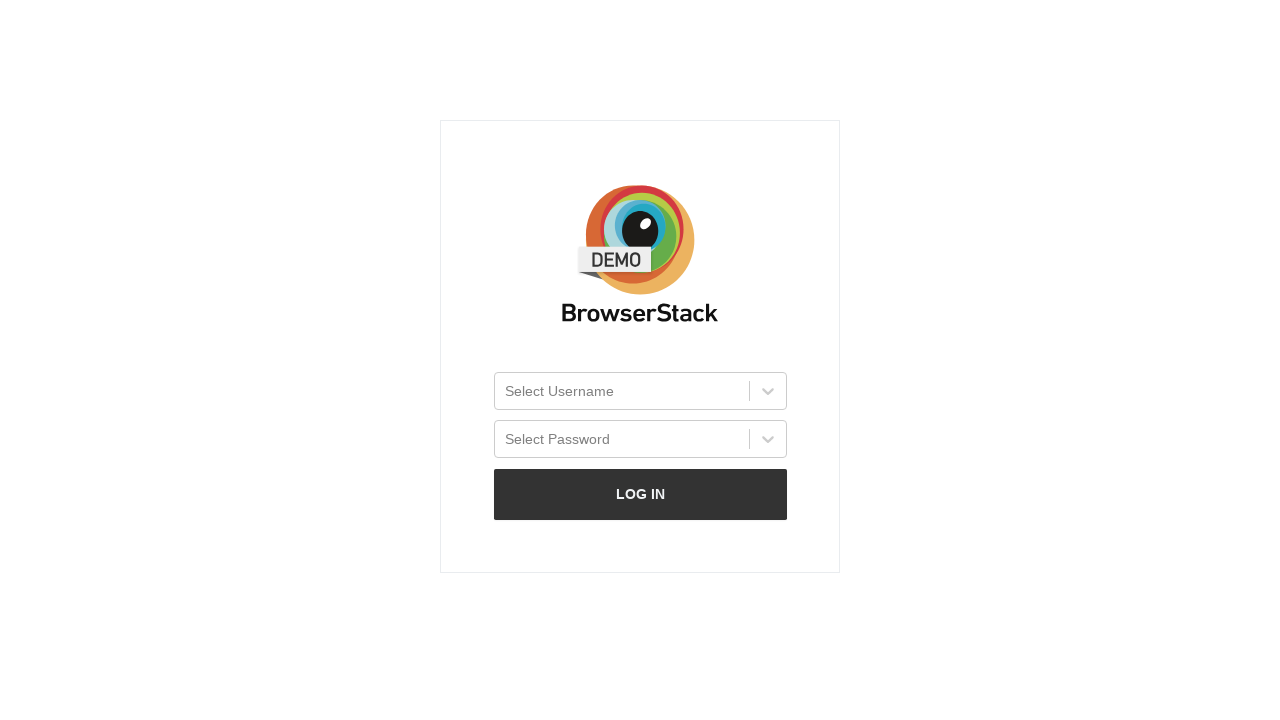

Navigated to confirmation page at https://testathon.live/confirmation
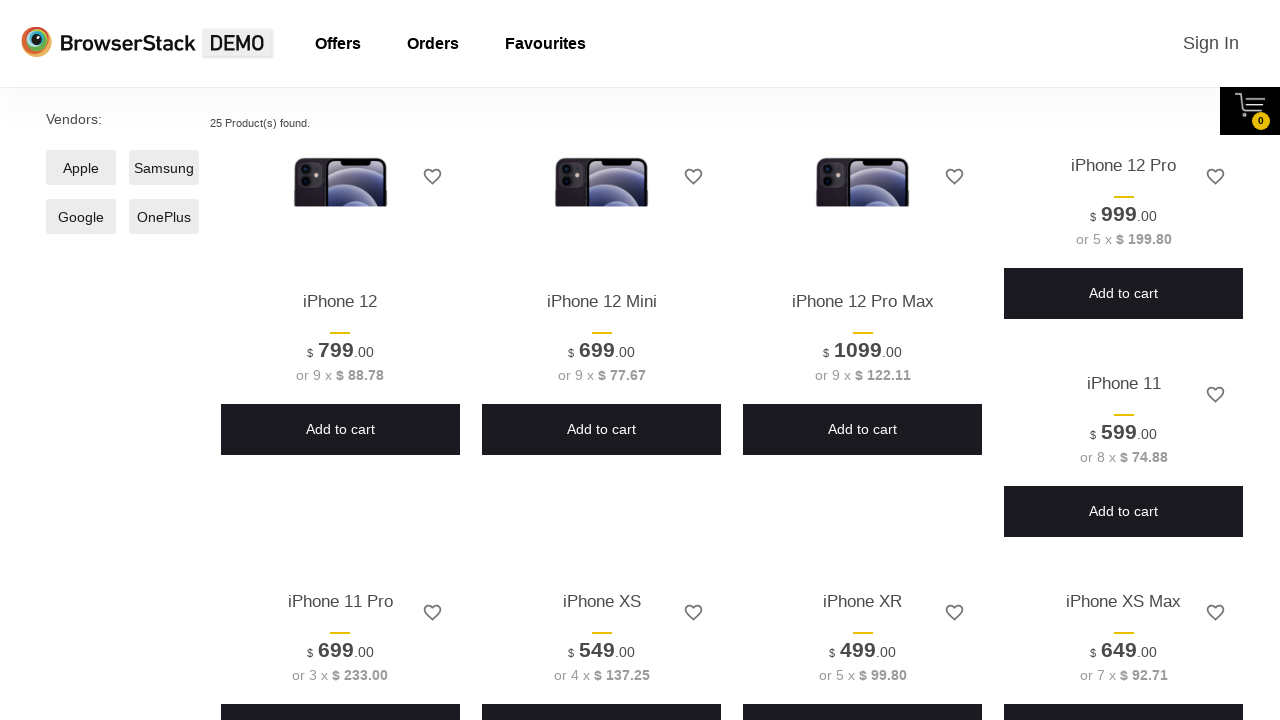

Waited for network idle state - page fully loaded
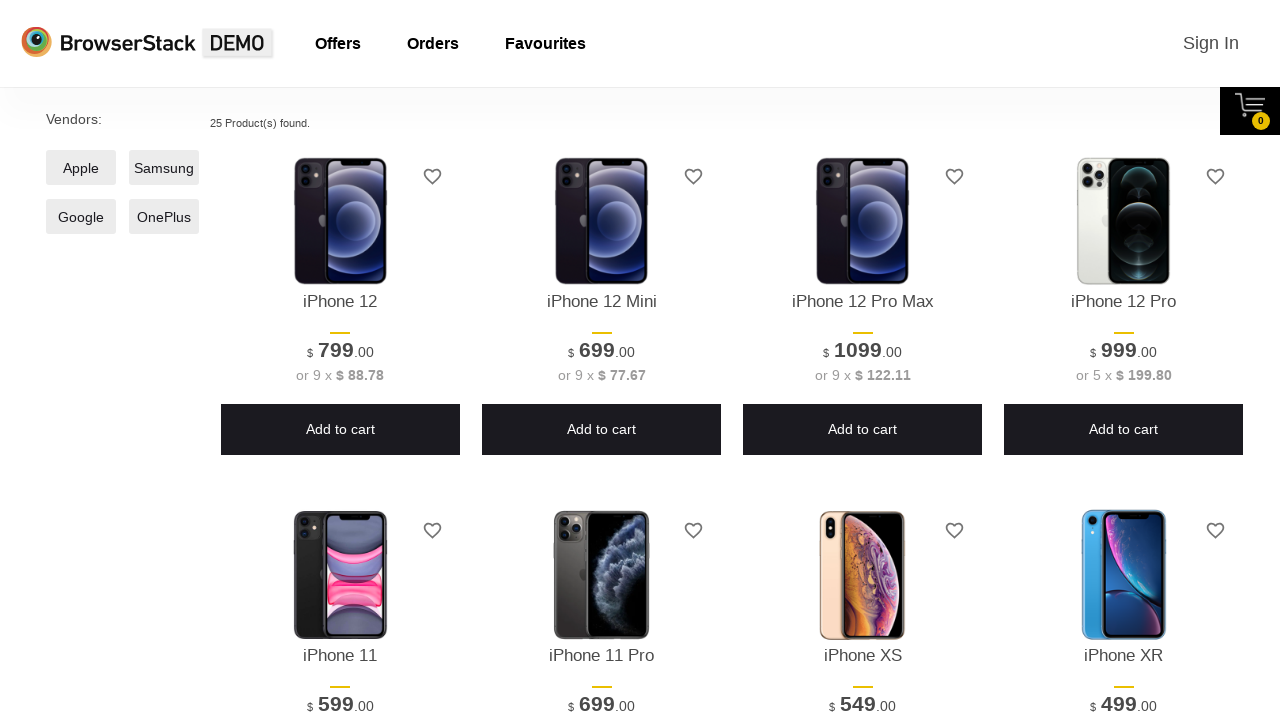

Verified Next.js root element #__next is present
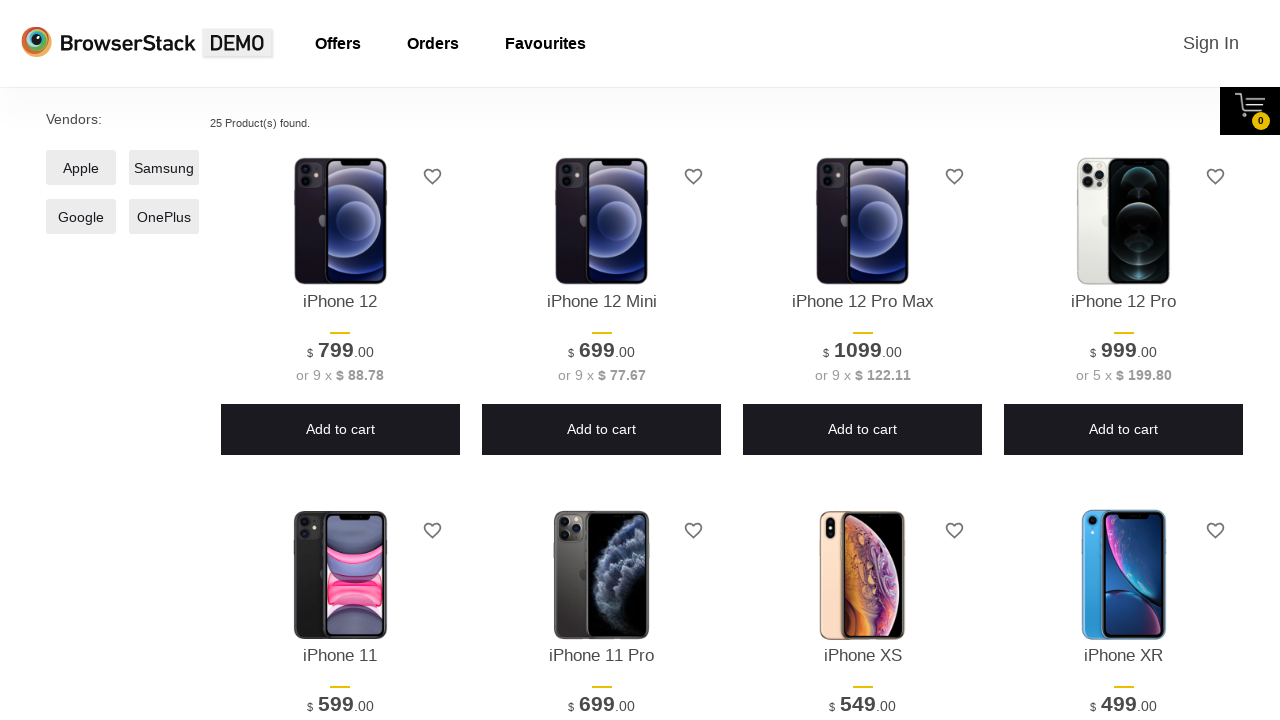

Located Next.js data script element
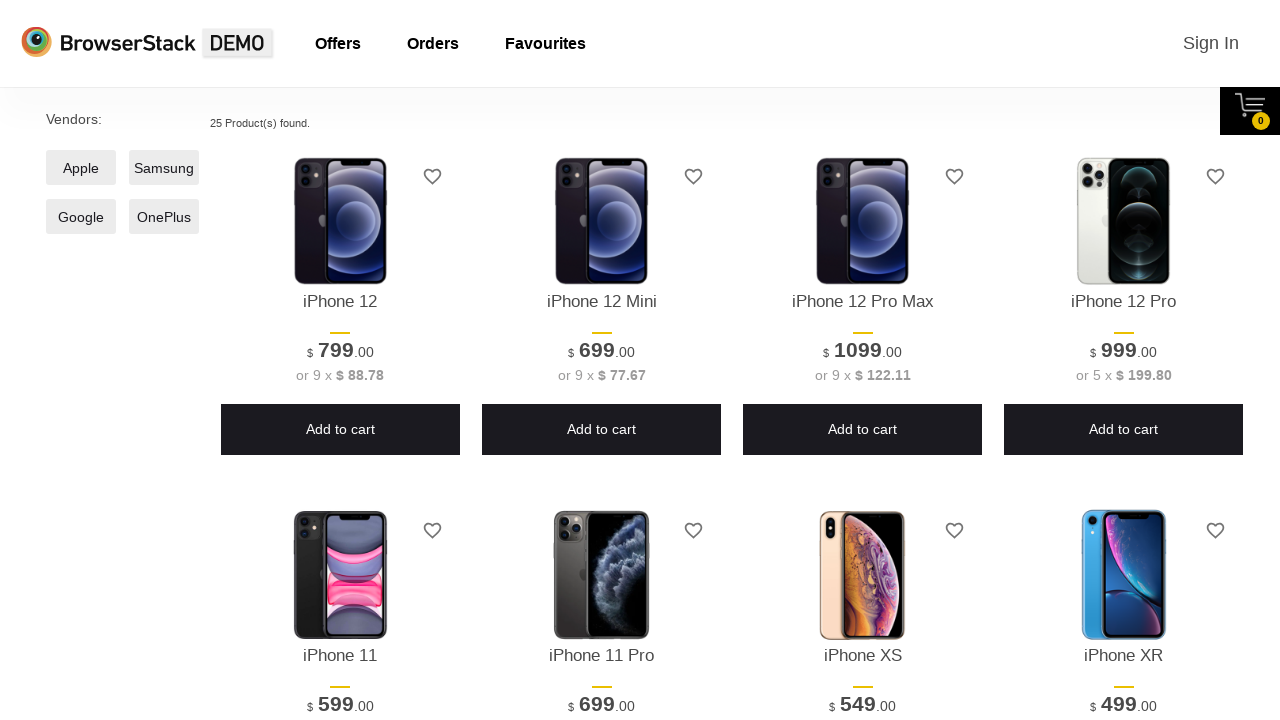

Next.js data script element is attached to DOM
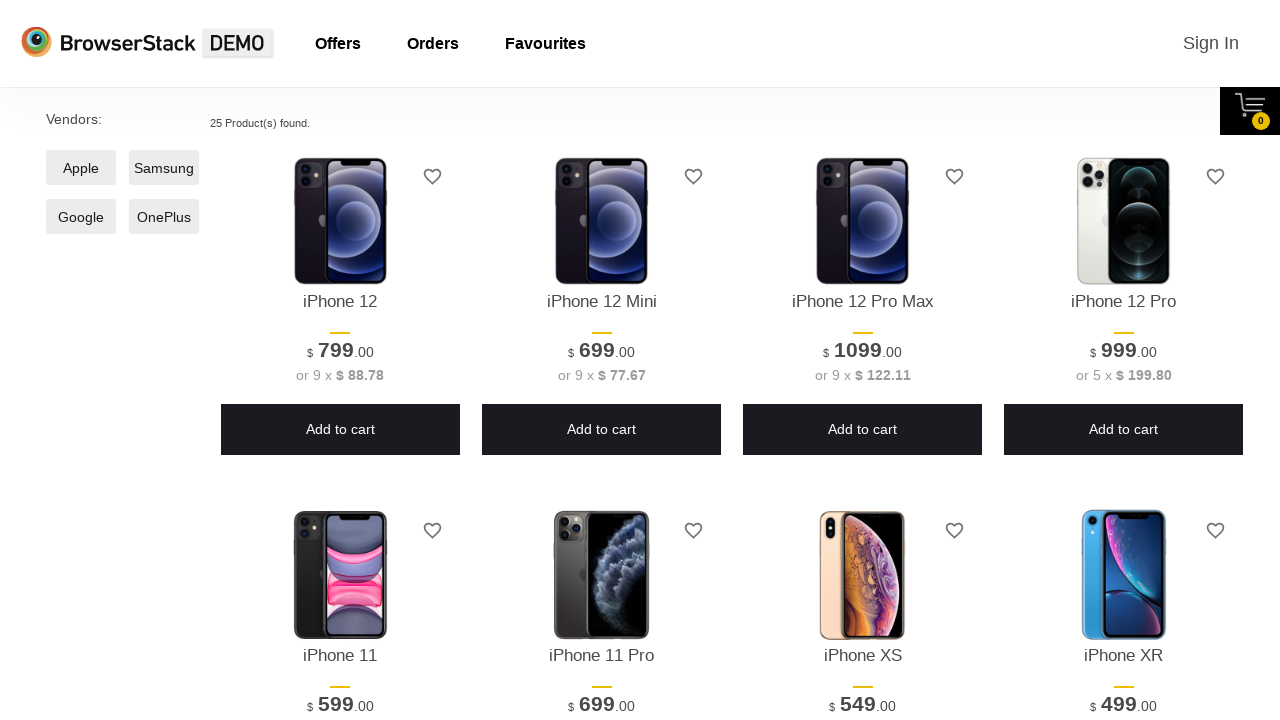

Retrieved Next.js data script content
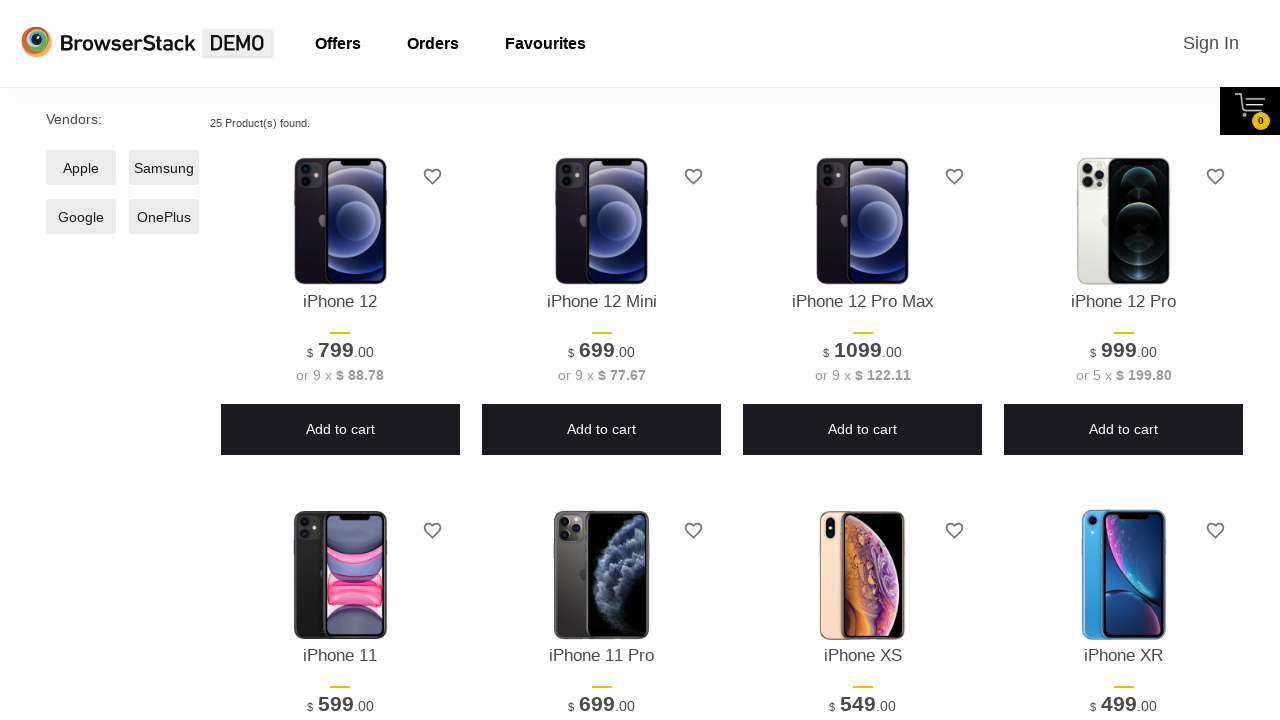

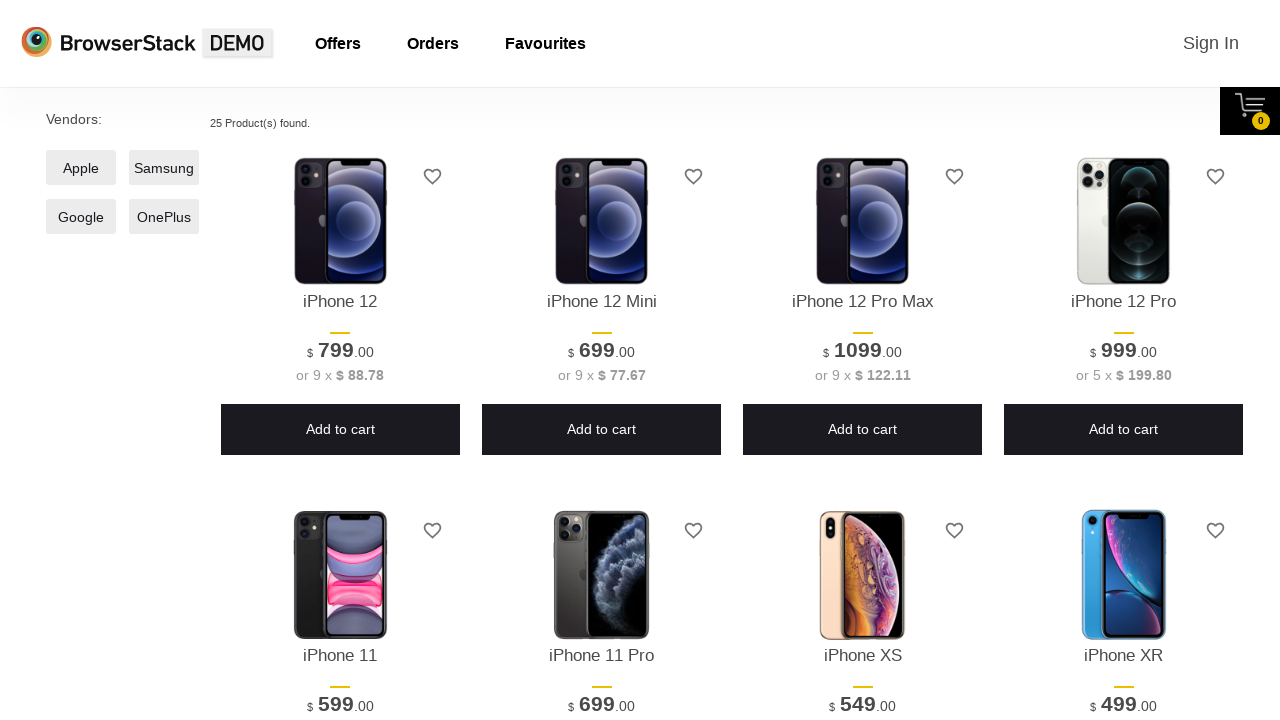